Tests navigation to Report A-7 by clicking OK on the initial dialog, then clicking the A-7 report link and verifying the Report Filter/Options section appears.

Starting URL: https://ctsedwweb.ee.doe.gov/Annual/Report/report.aspx

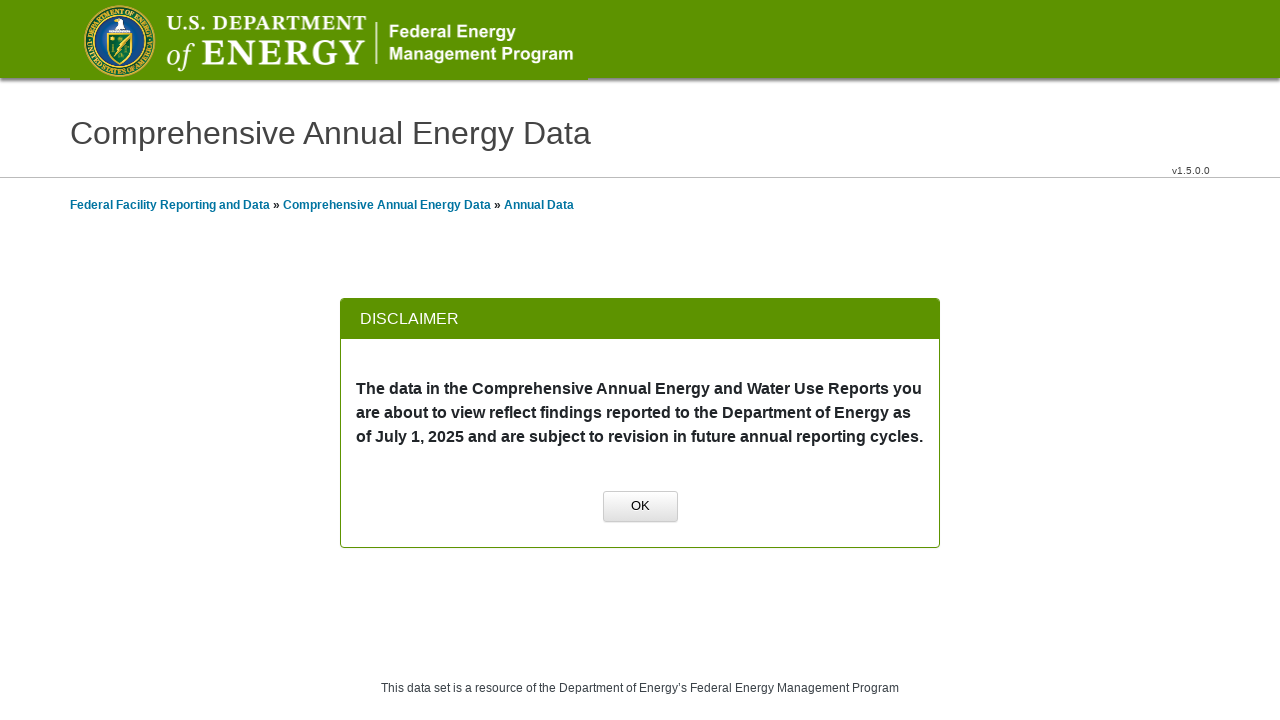

Clicked OK button on initial dialog at (640, 507) on xpath=//a[normalize-space()='OK']
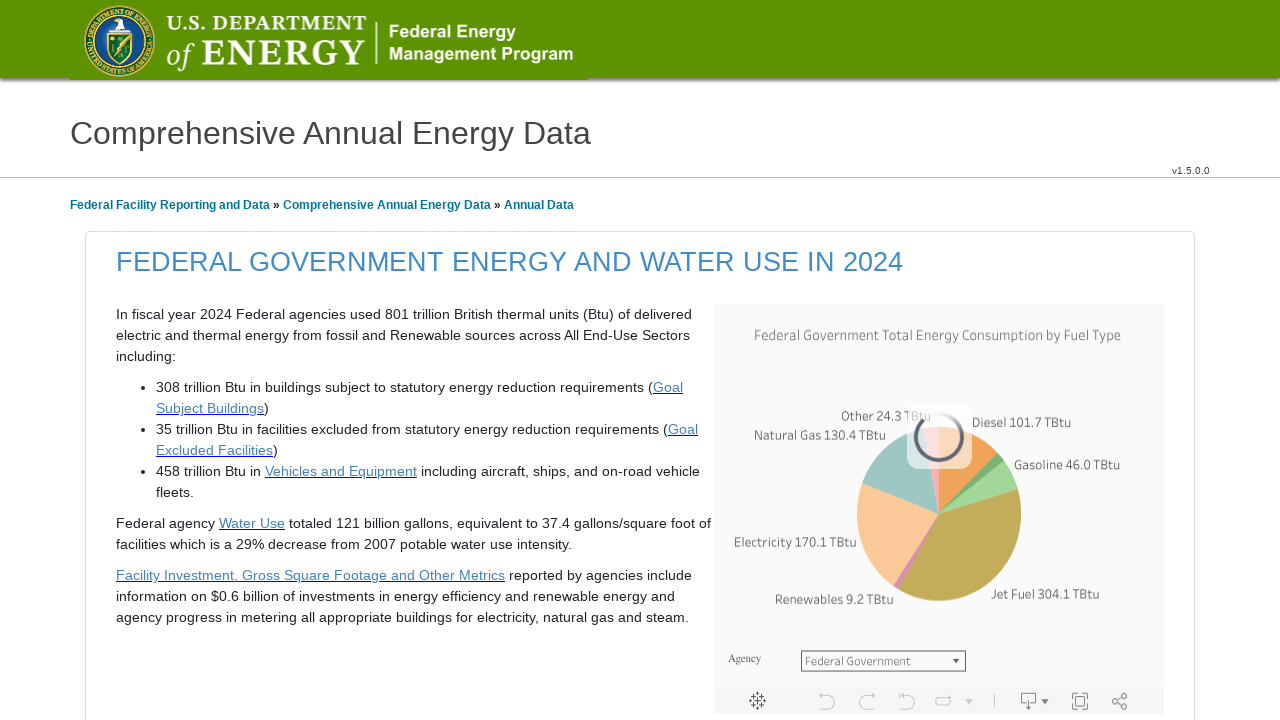

Clicked on A-7 report link at (324, 361) on xpath=//a[contains(text(),'A-7')]
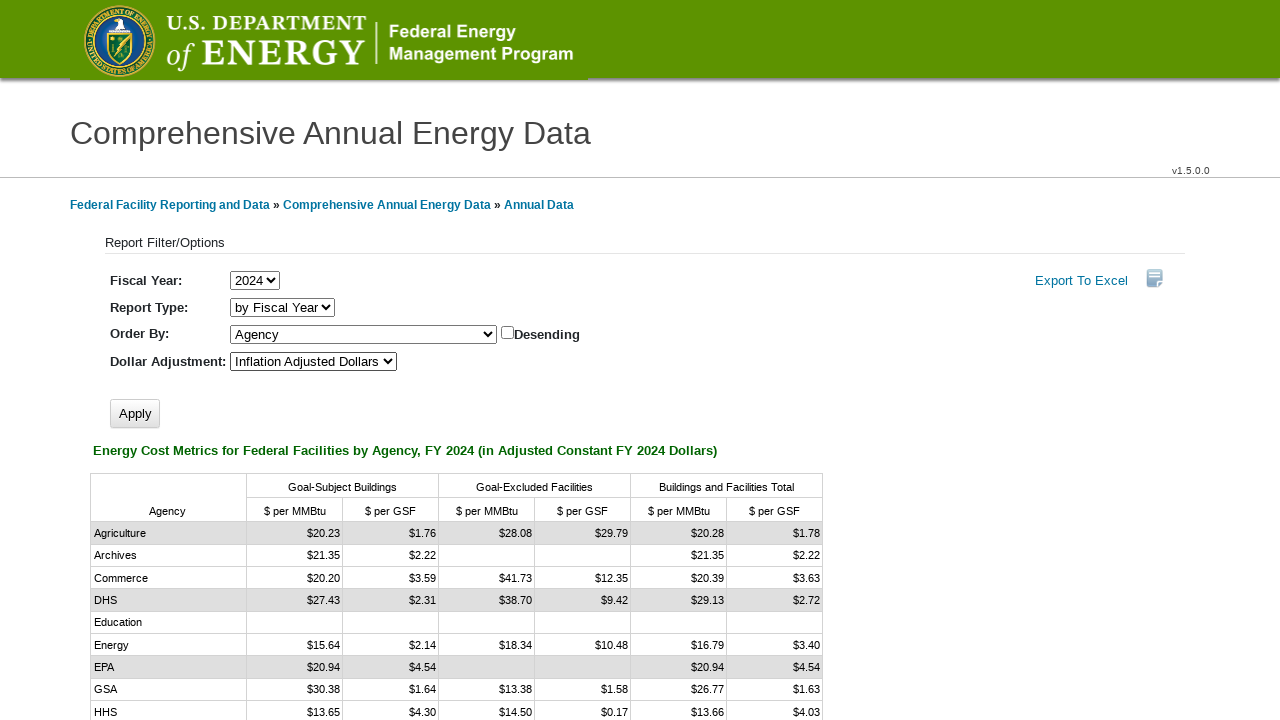

Report Filter/Options section appeared
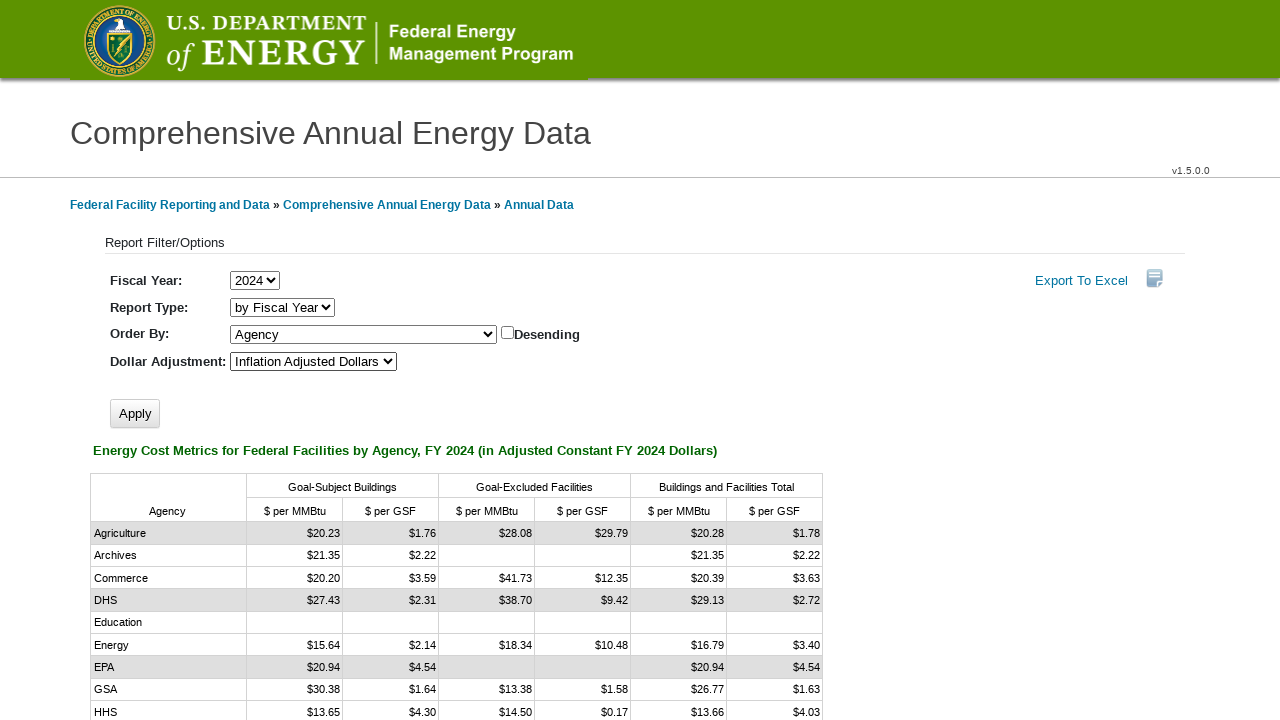

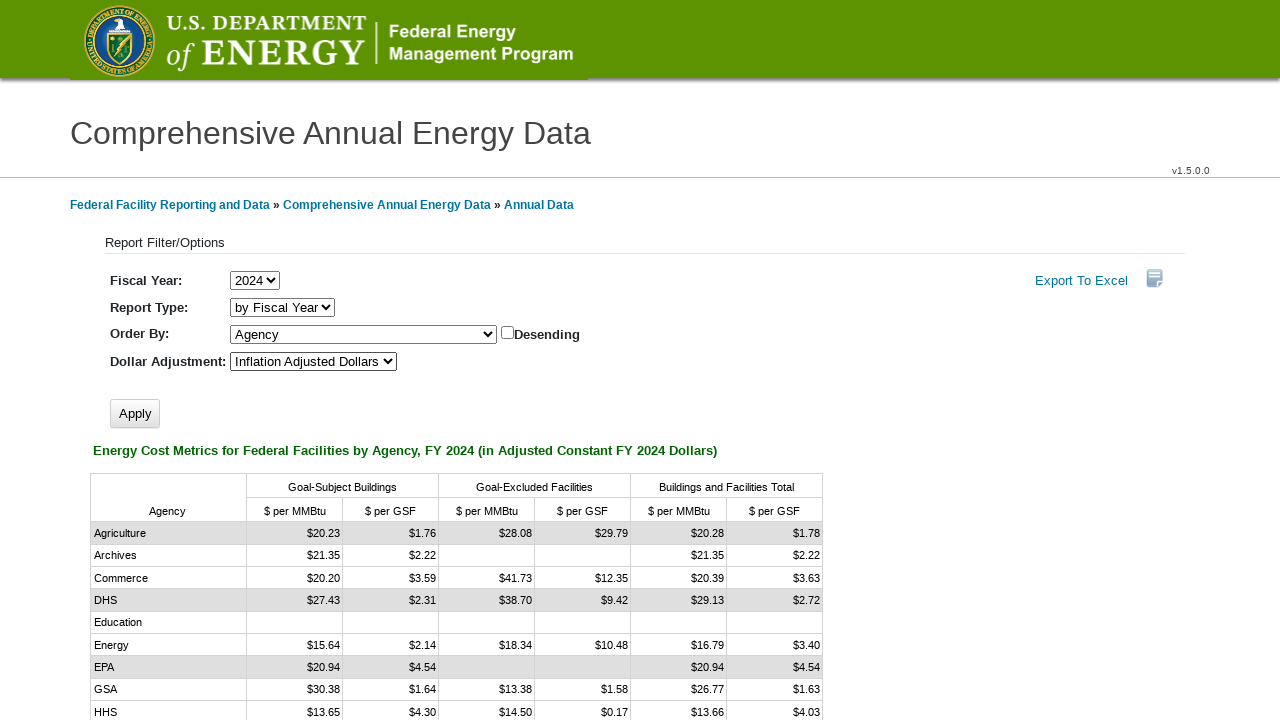